Navigates to Google Play Movies store and scrolls down repeatedly to load all dynamic content on the page, waiting for the page to fully load all movie listings.

Starting URL: https://play.google.com/store/movies/category/MOVIE

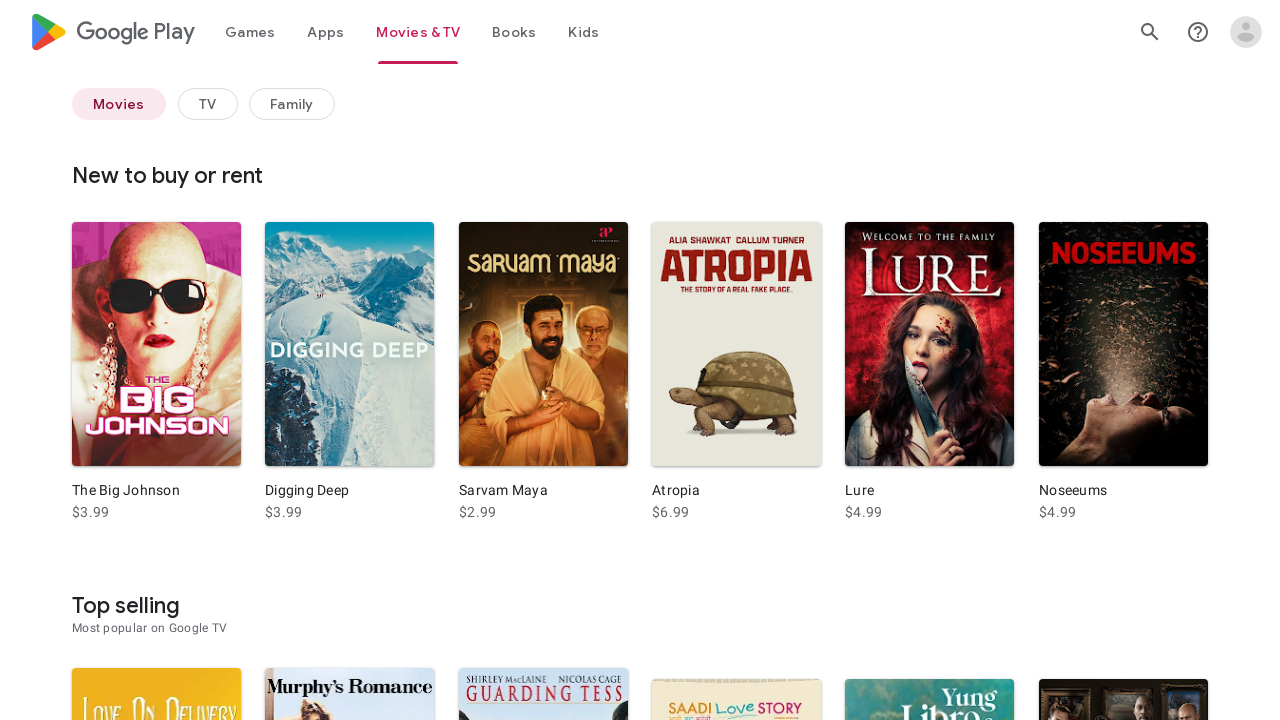

Waited for initial movie store content to load
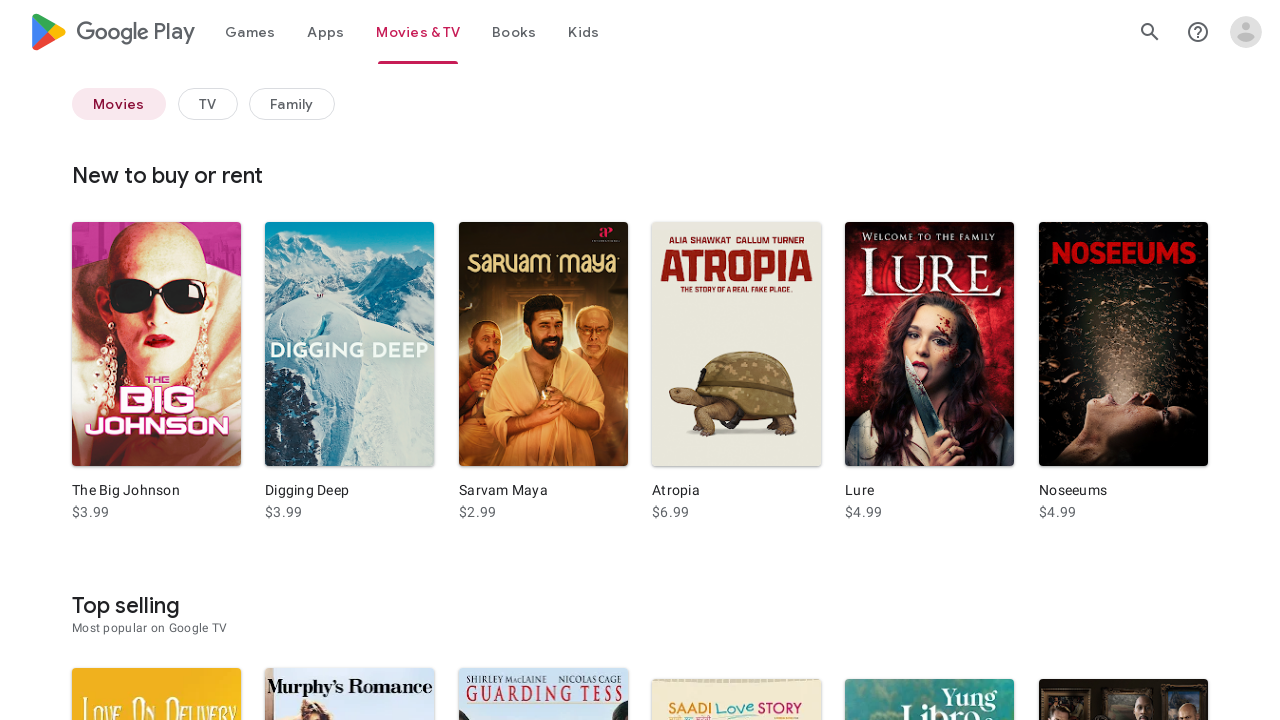

Stored initial scroll height
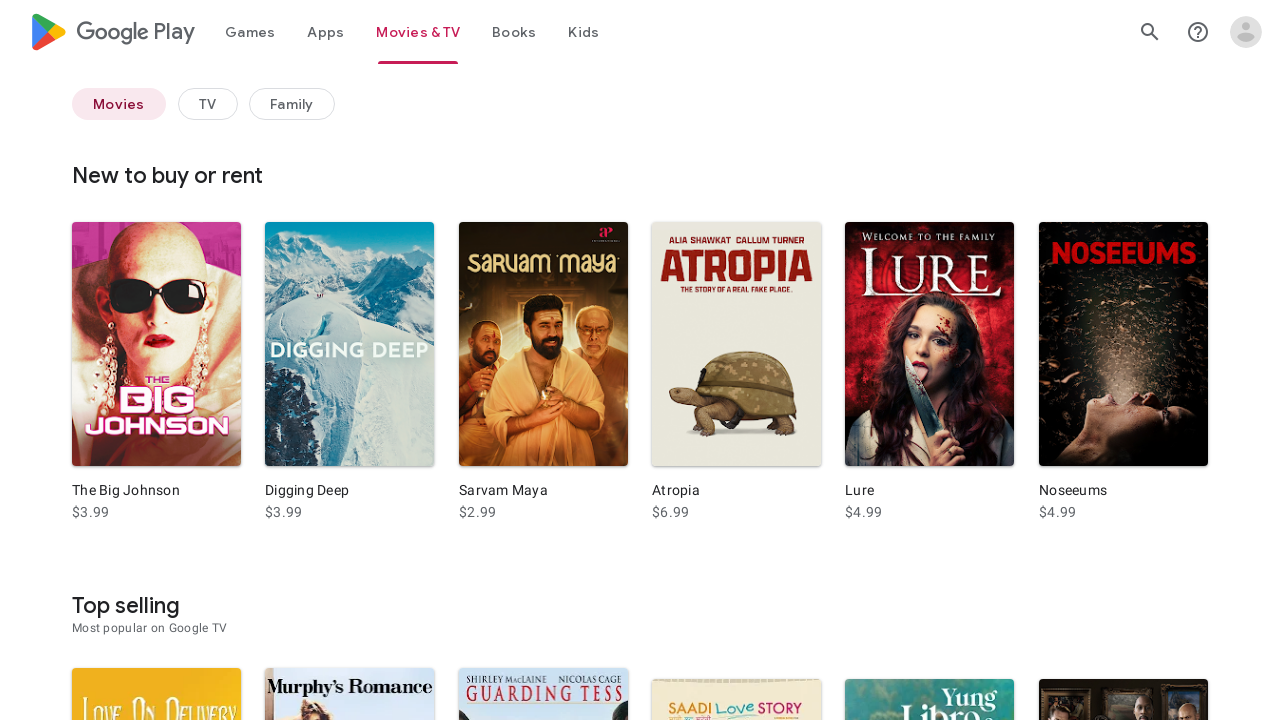

Scrolled to bottom of page
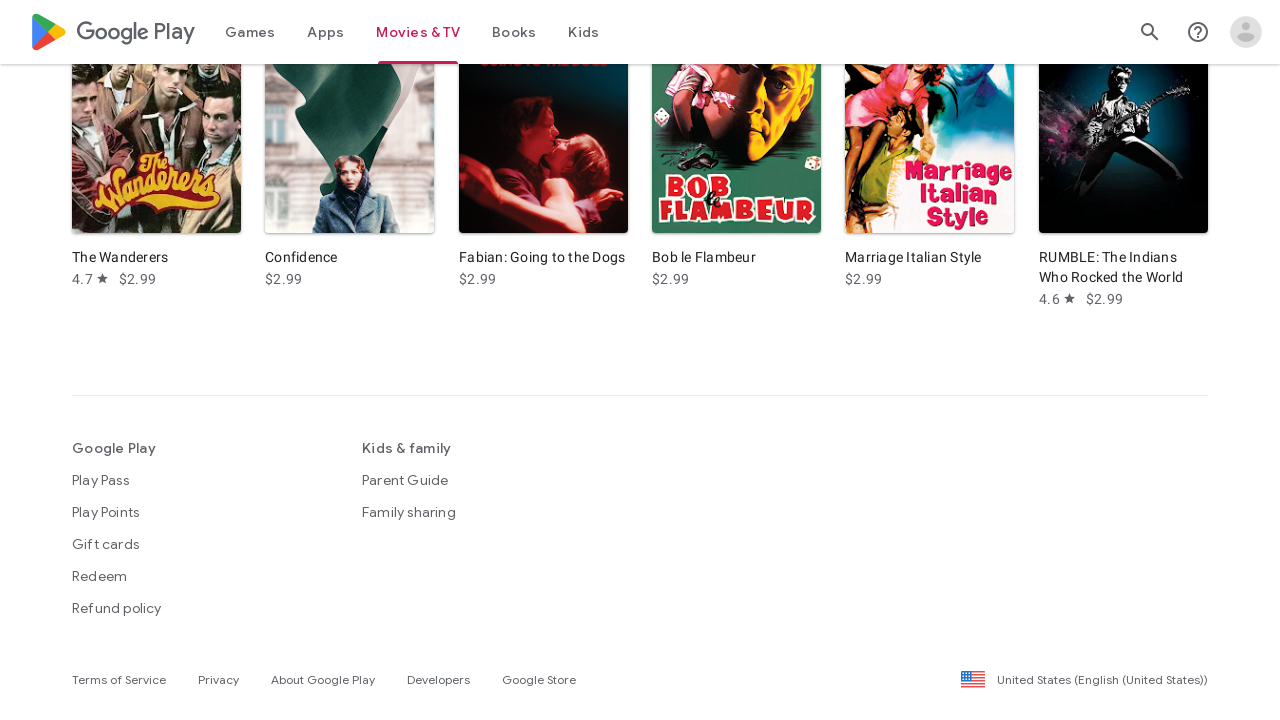

Waited 3 seconds for new dynamic content to load
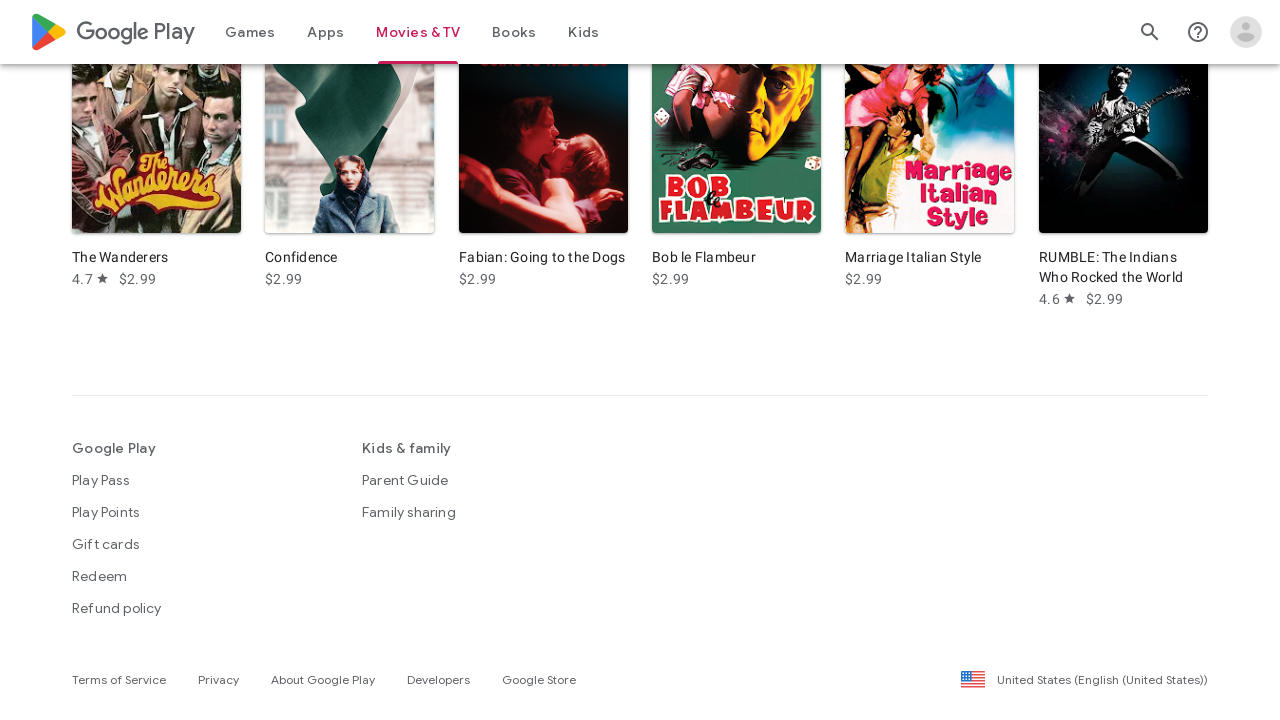

Retrieved current scroll height
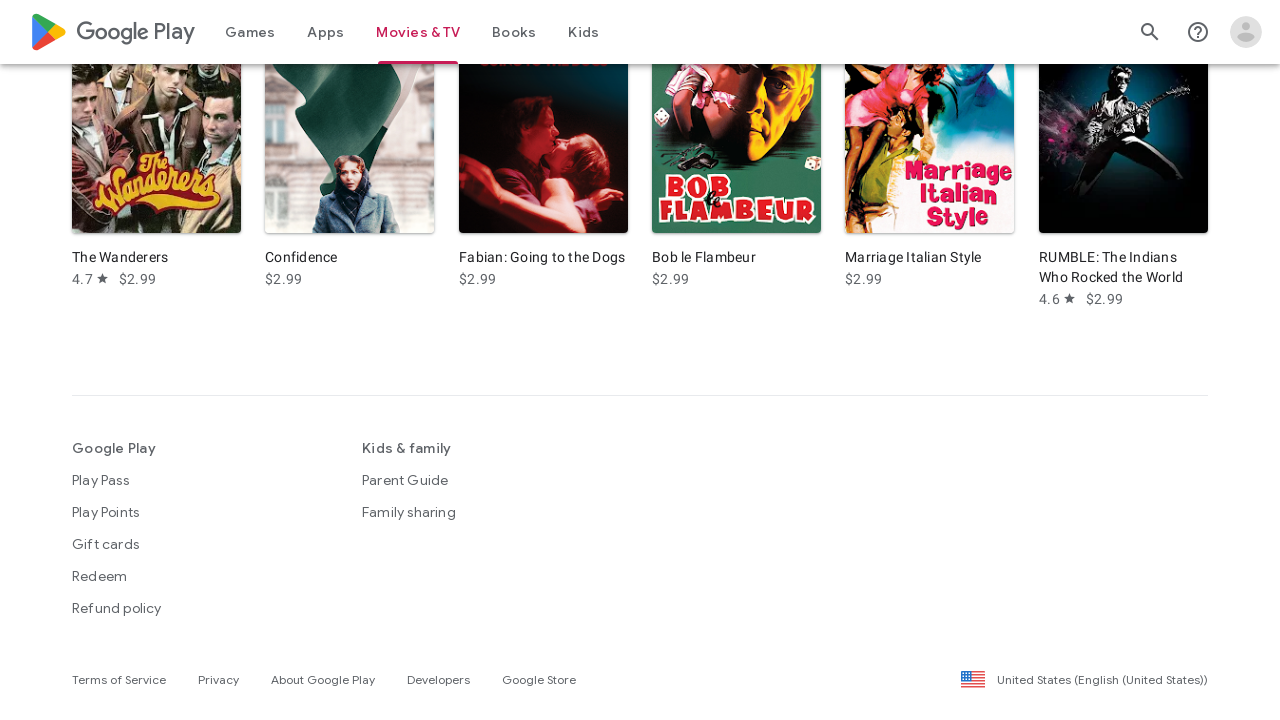

No new content loaded, scroll reached the end
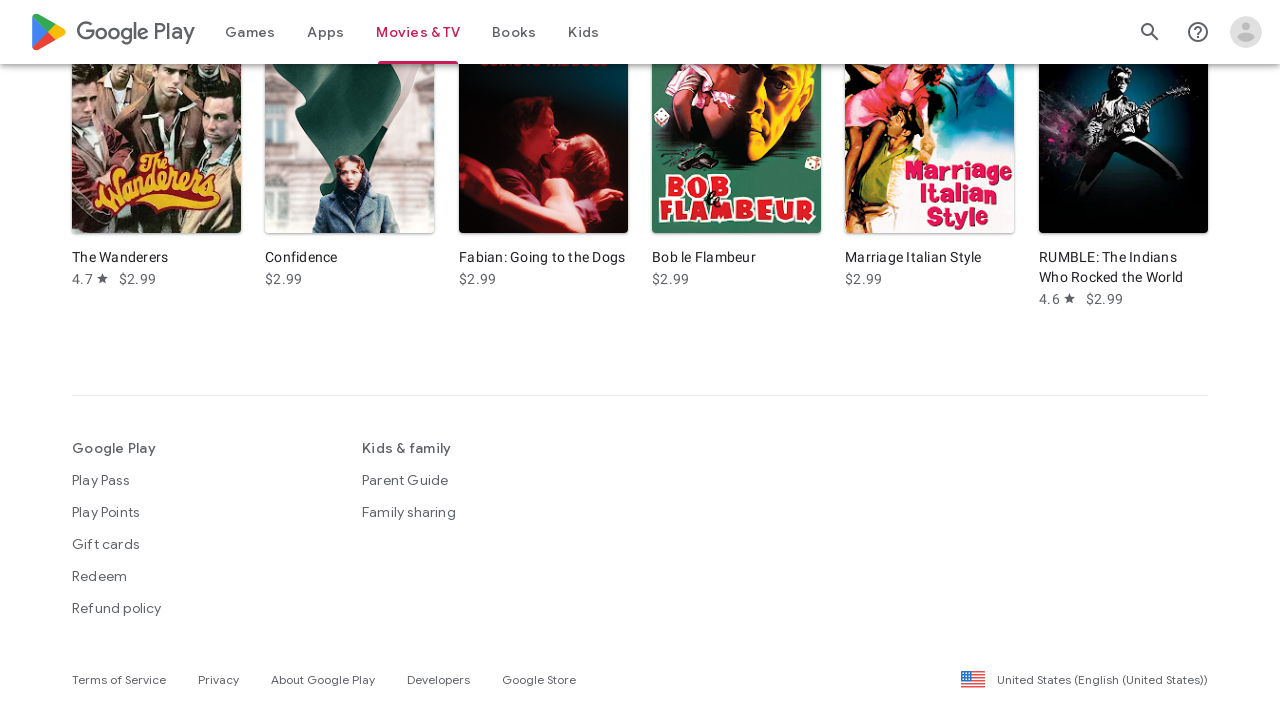

Verified all movie listings are visible on page
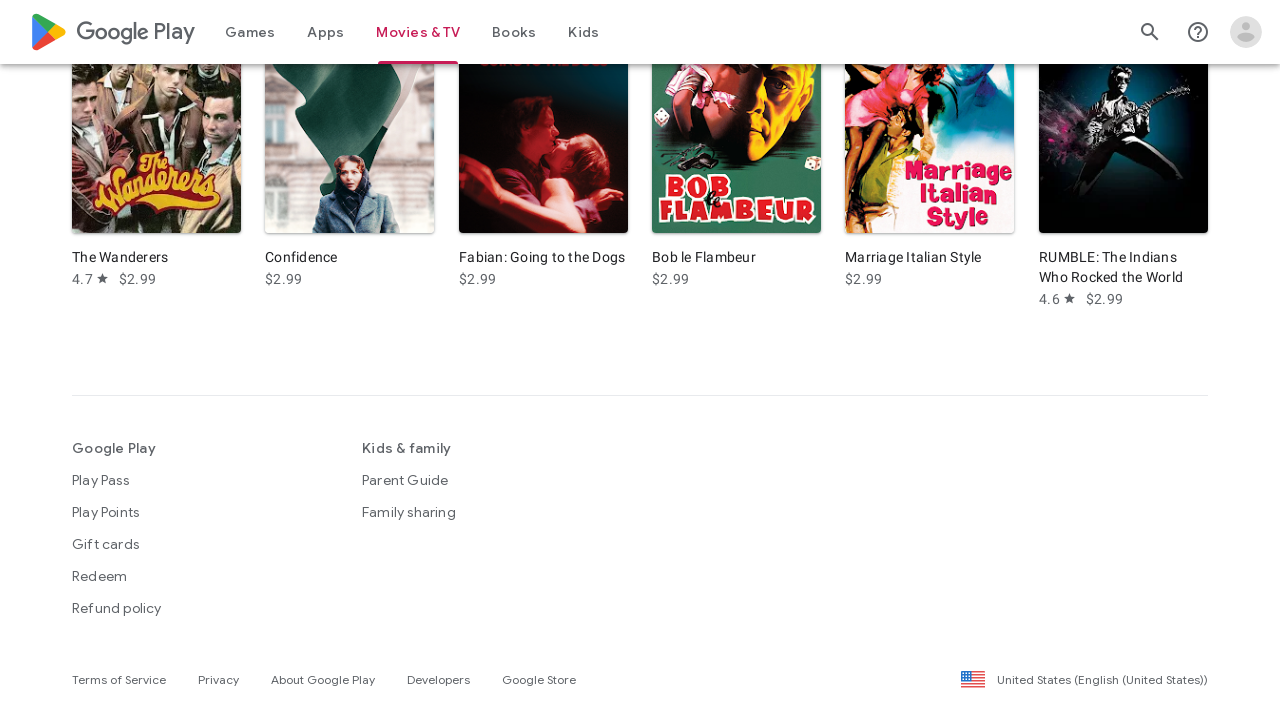

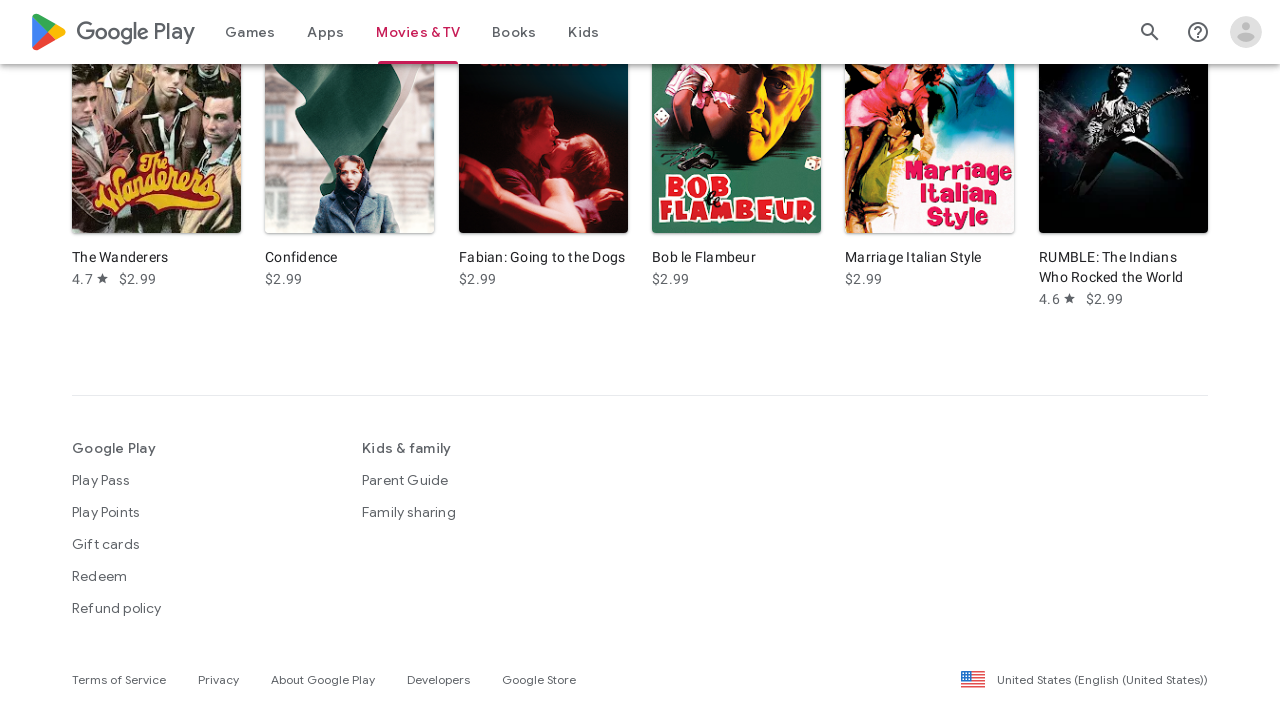